Fills out professional information including years of experience, date, profession, and automation tools in a practice form

Starting URL: https://www.techlistic.com/p/selenium-practice-form.html

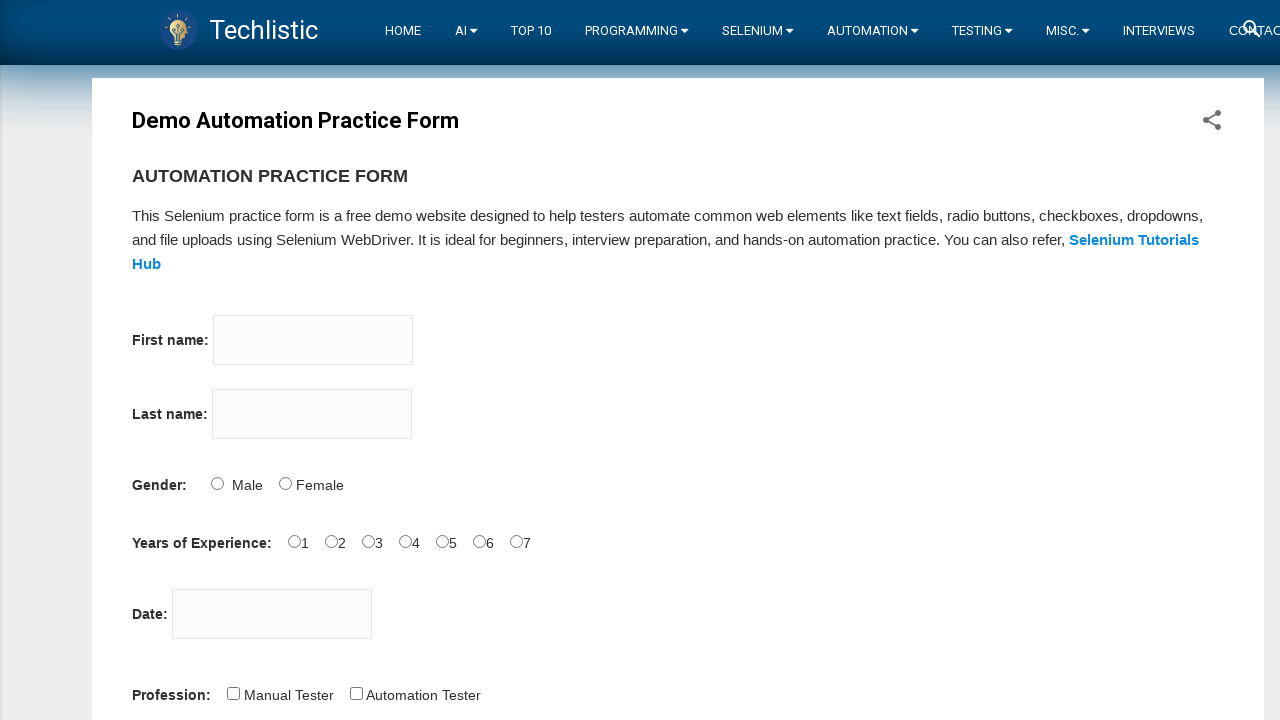

Selected 7 years of experience radio button at (516, 541) on input[value='7']
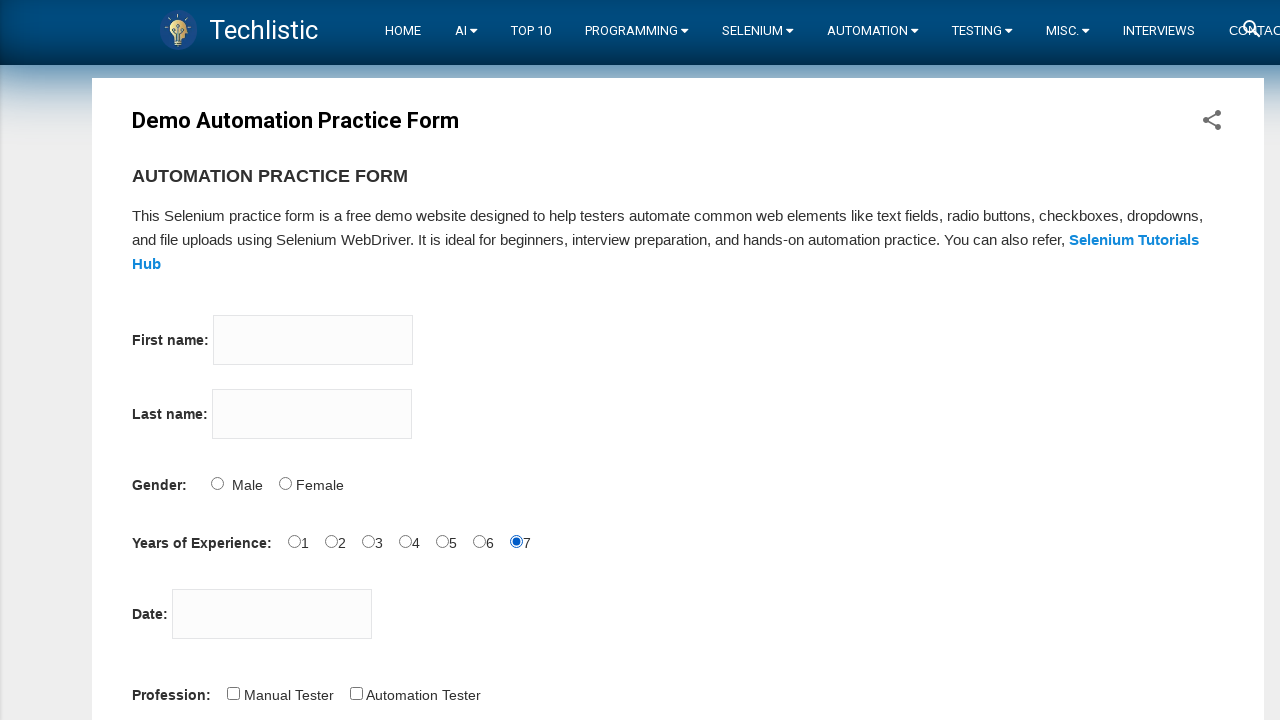

Filled date field with 1/1/1971 on #datepicker
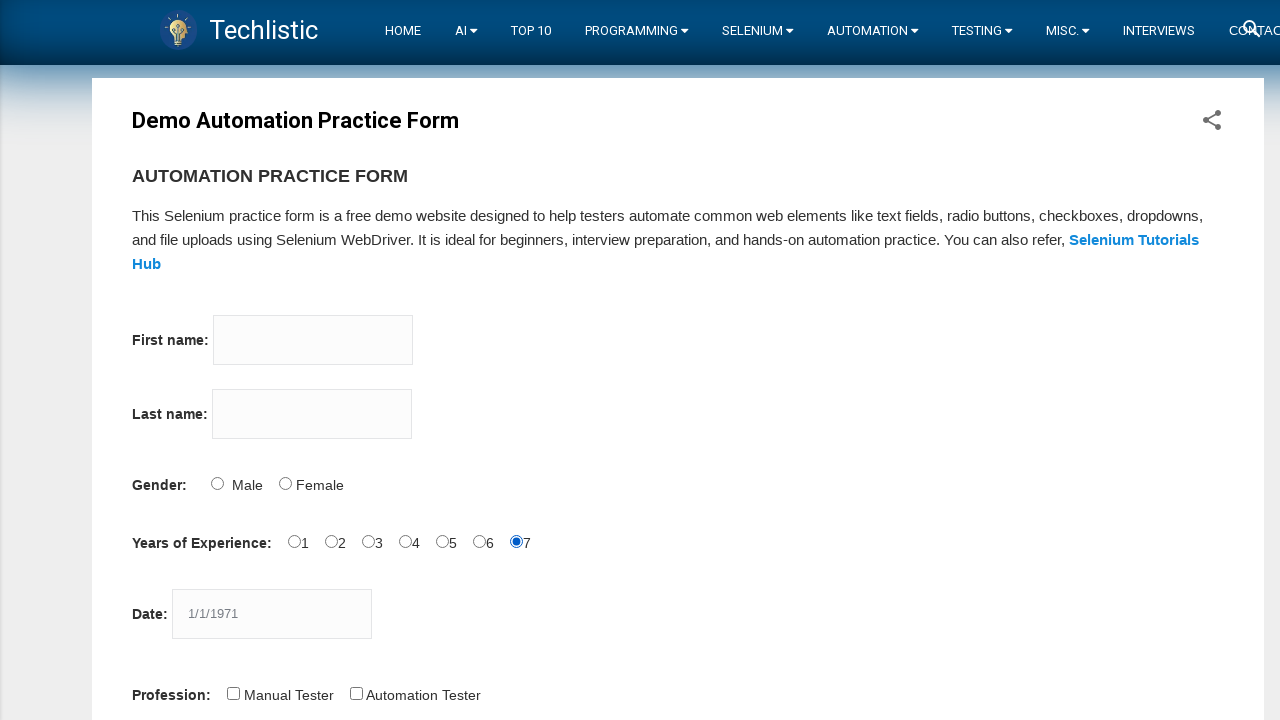

Selected Automation Tester profession checkbox at (356, 693) on input[value='Automation Tester']
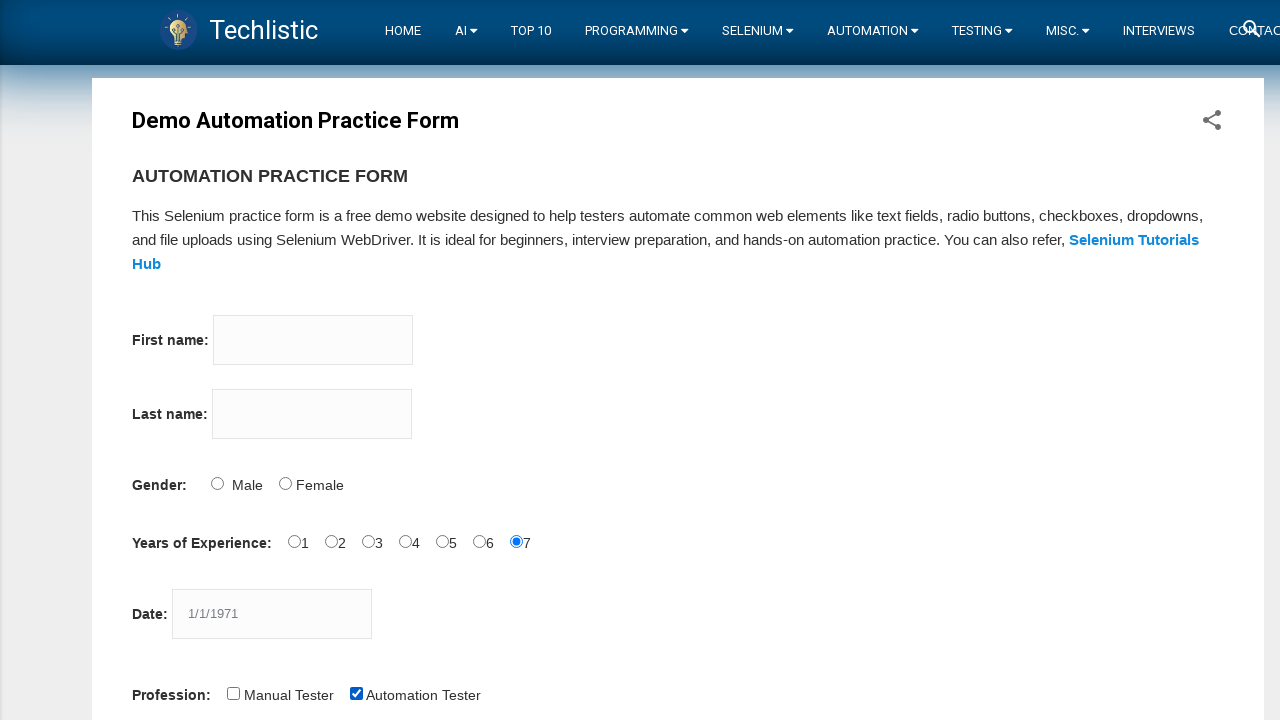

Selected Selenium Webdriver automation tool checkbox at (446, 360) on input[value='Selenium Webdriver']
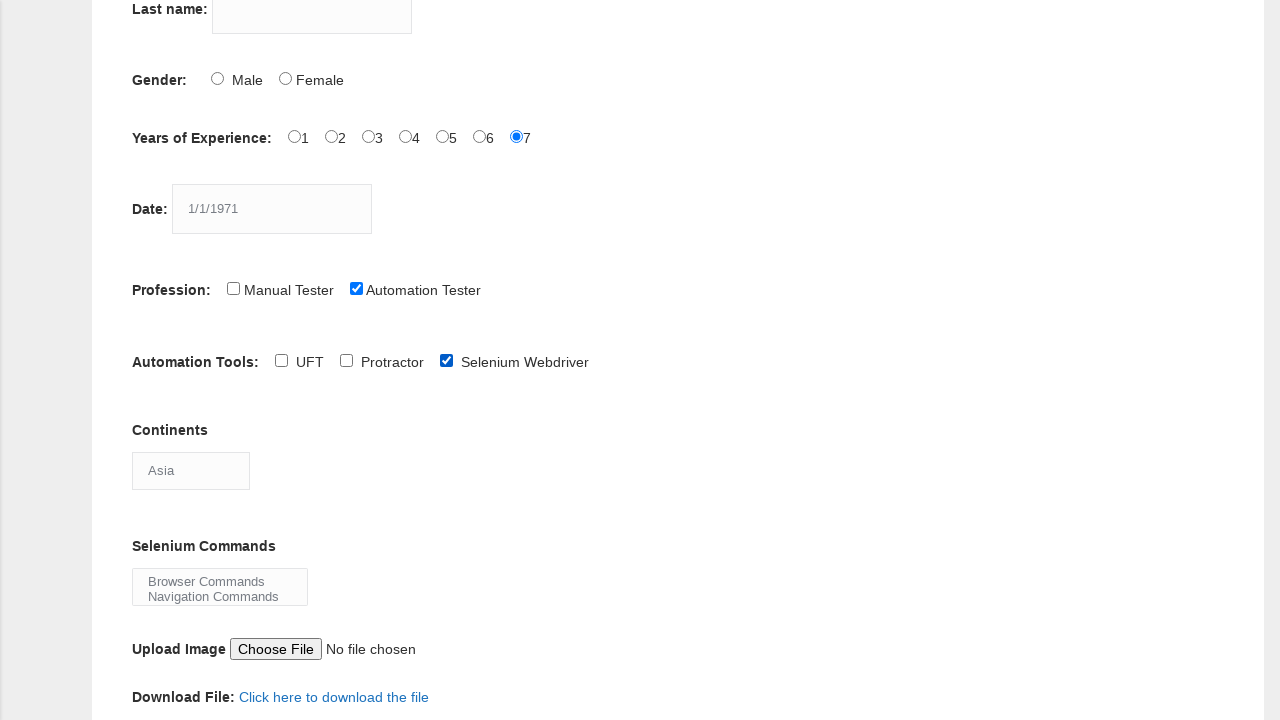

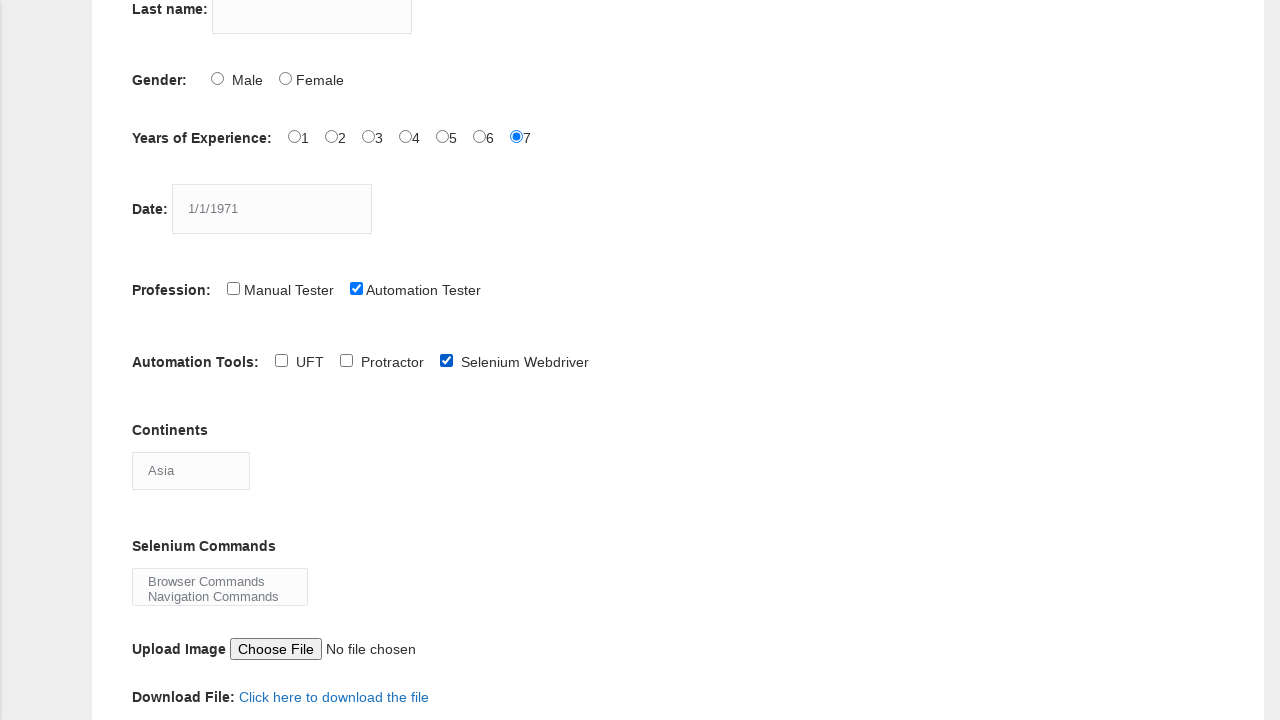